Tests finding a link by calculated text, clicking it, then filling out a form with personal information (first name, last name, city, country) and submitting it.

Starting URL: http://suninjuly.github.io/find_link_text

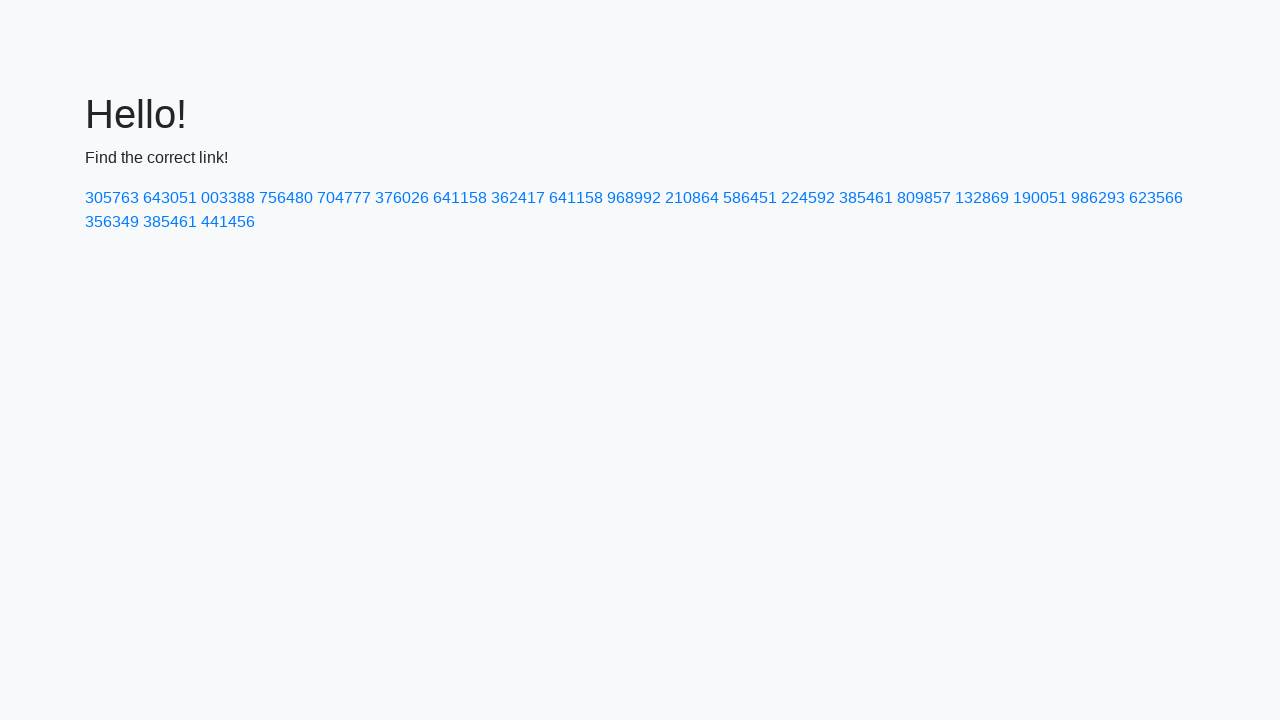

Clicked link with calculated text value 224592 at (808, 198) on text=224592
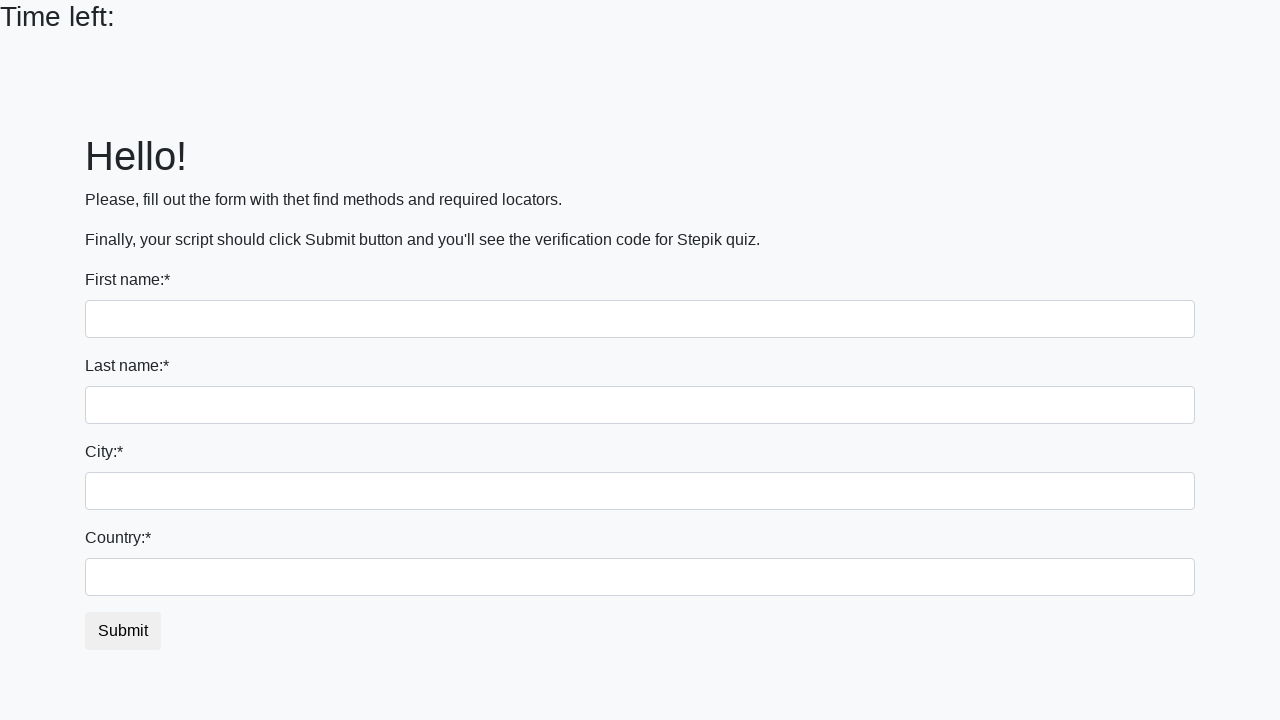

Filled first name field with 'Ivan' on input[name='first_name']
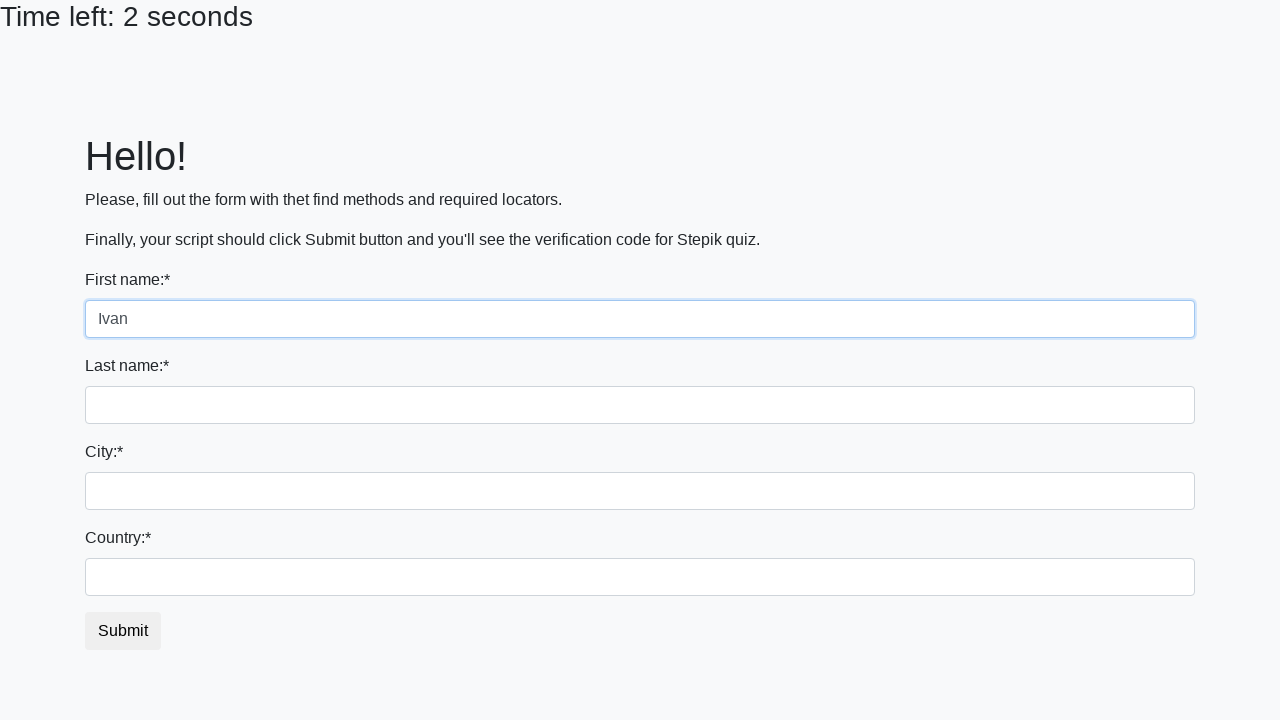

Filled last name field with 'Petrov' on input[name='last_name']
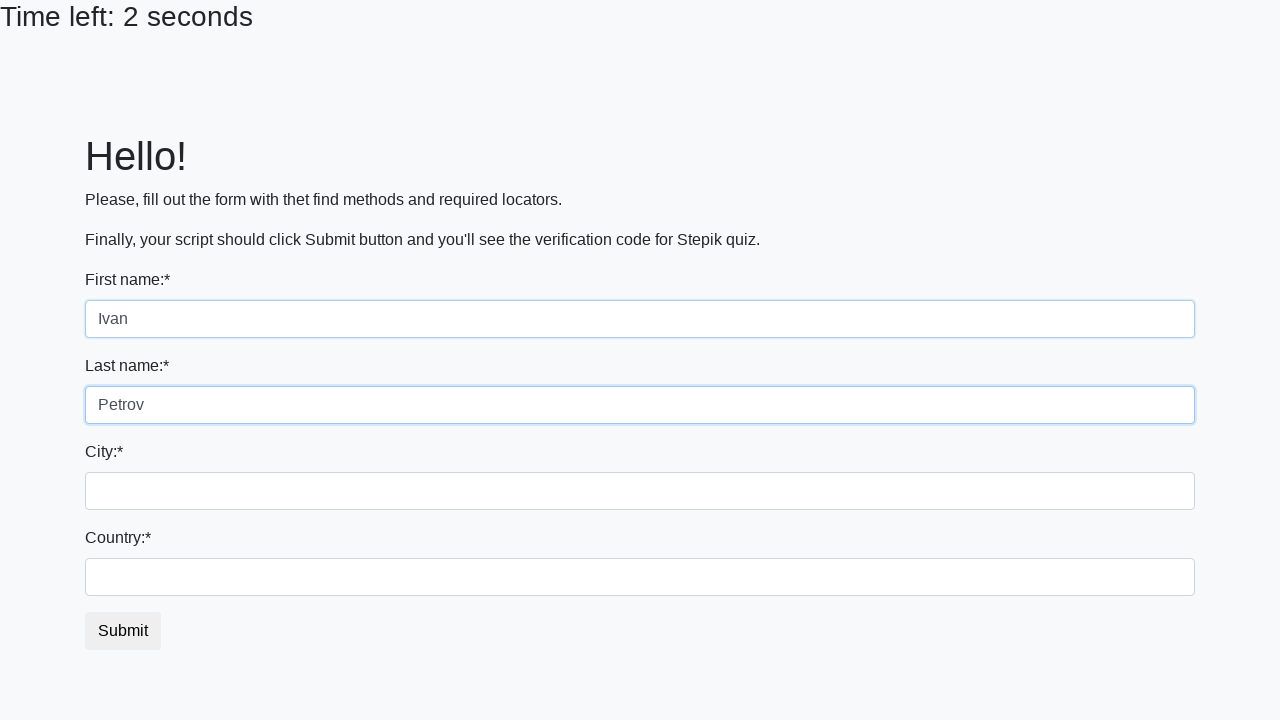

Filled city field with 'Smolensk' on .form-control.city
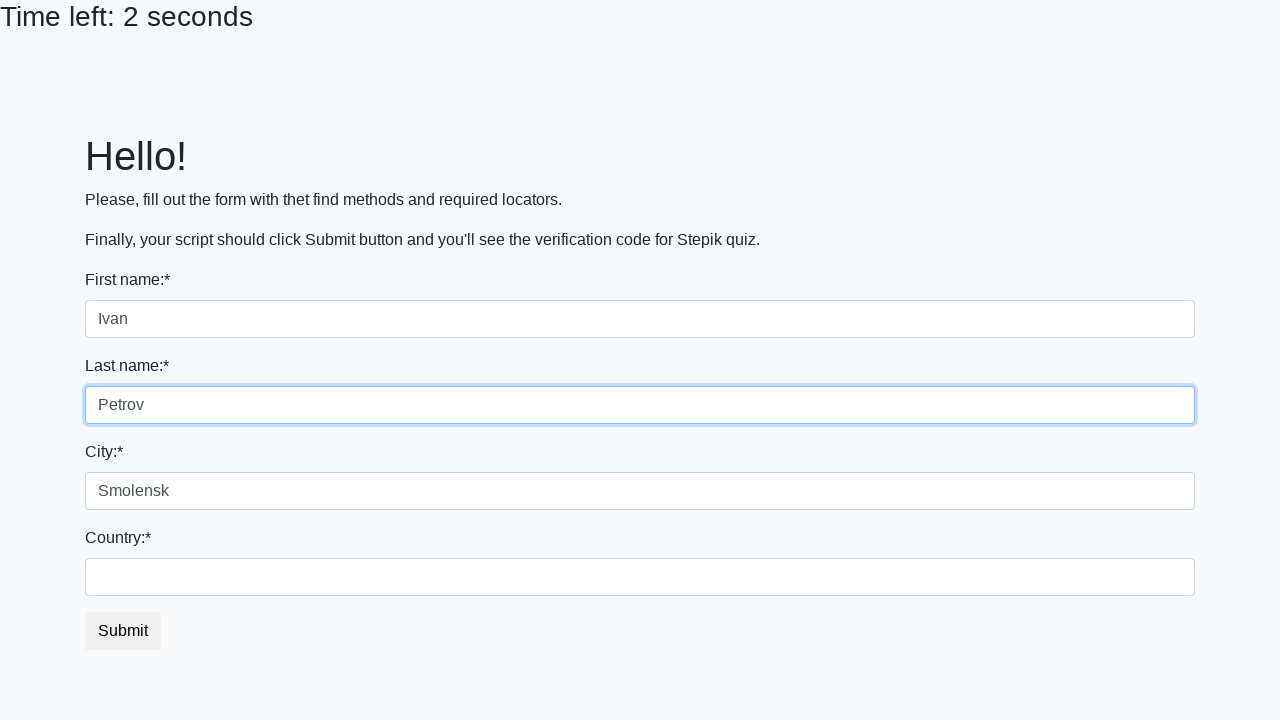

Filled country field with 'Russia' on #country
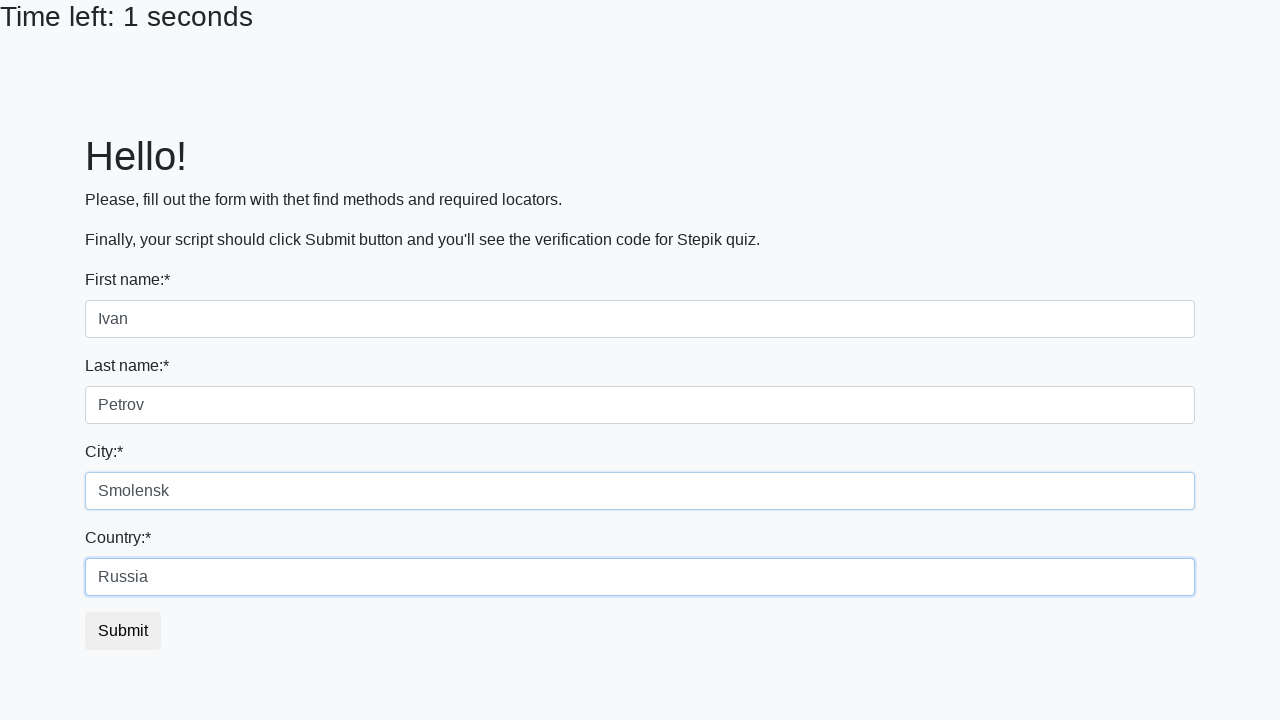

Clicked submit button to submit the form at (123, 631) on button.btn
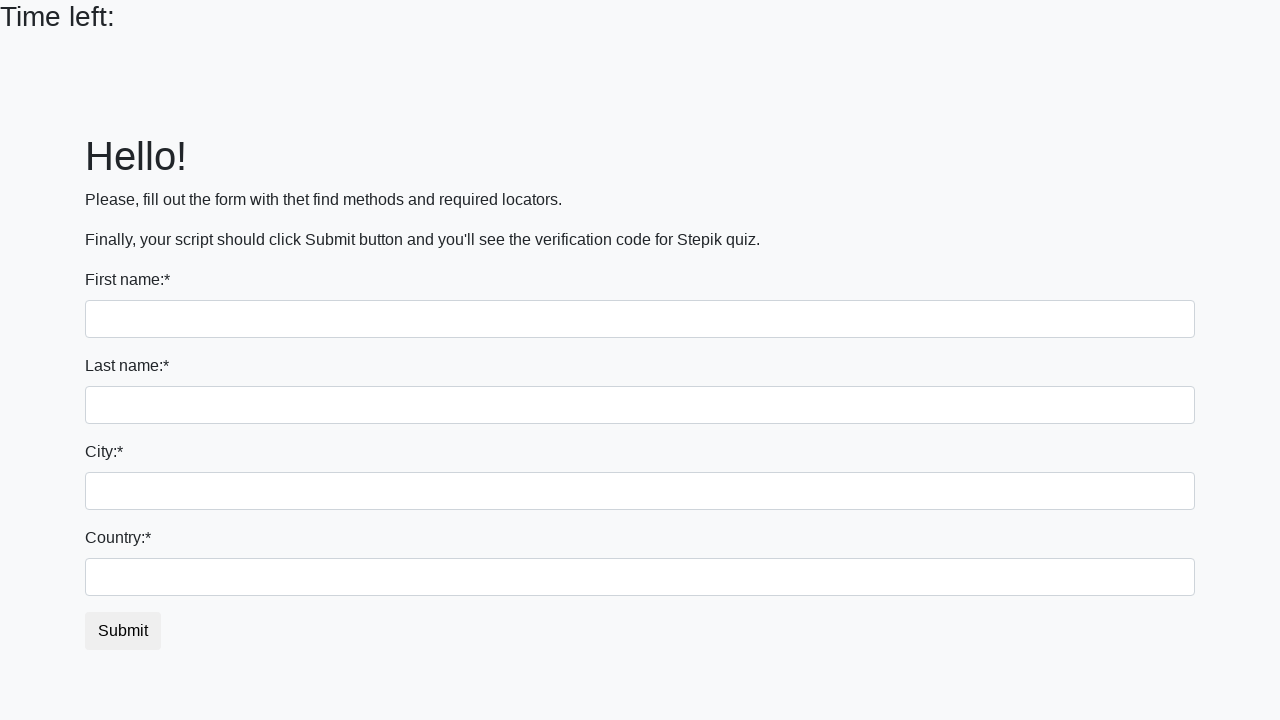

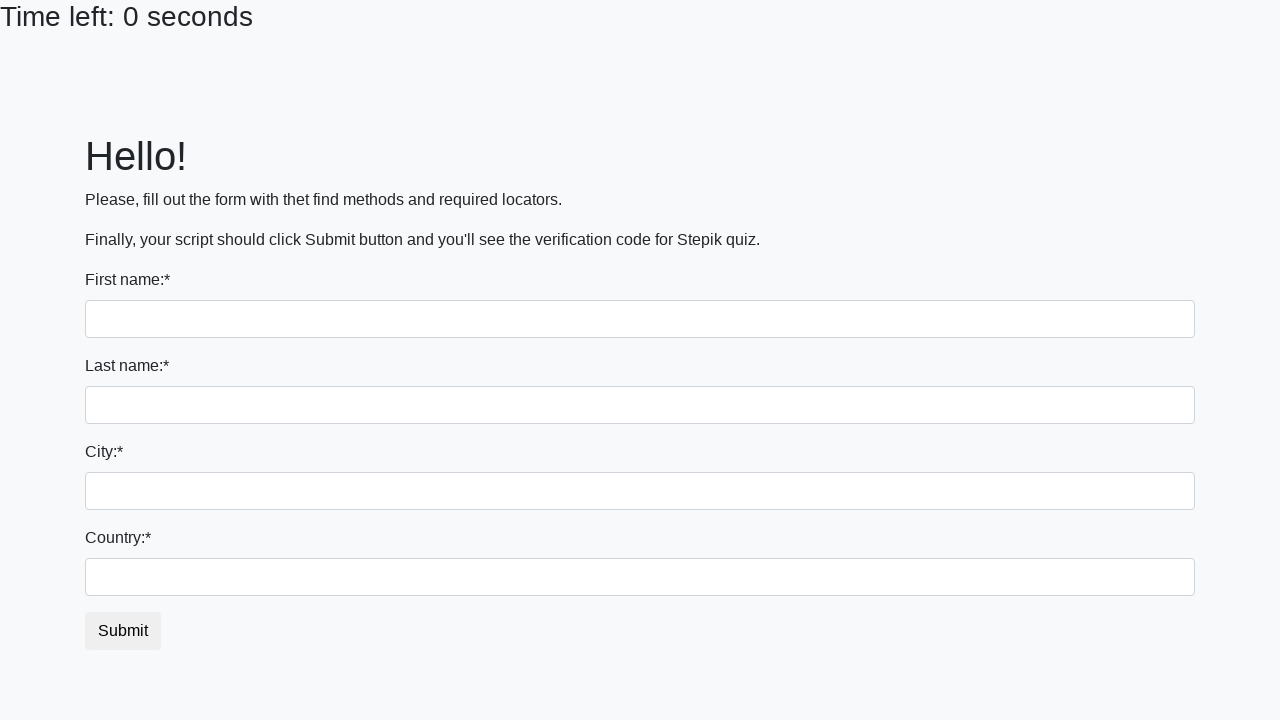